Navigates to the A/B Testing page from Chapter 9 and verifies the page loaded correctly

Starting URL: https://bonigarcia.dev/selenium-webdriver-java/

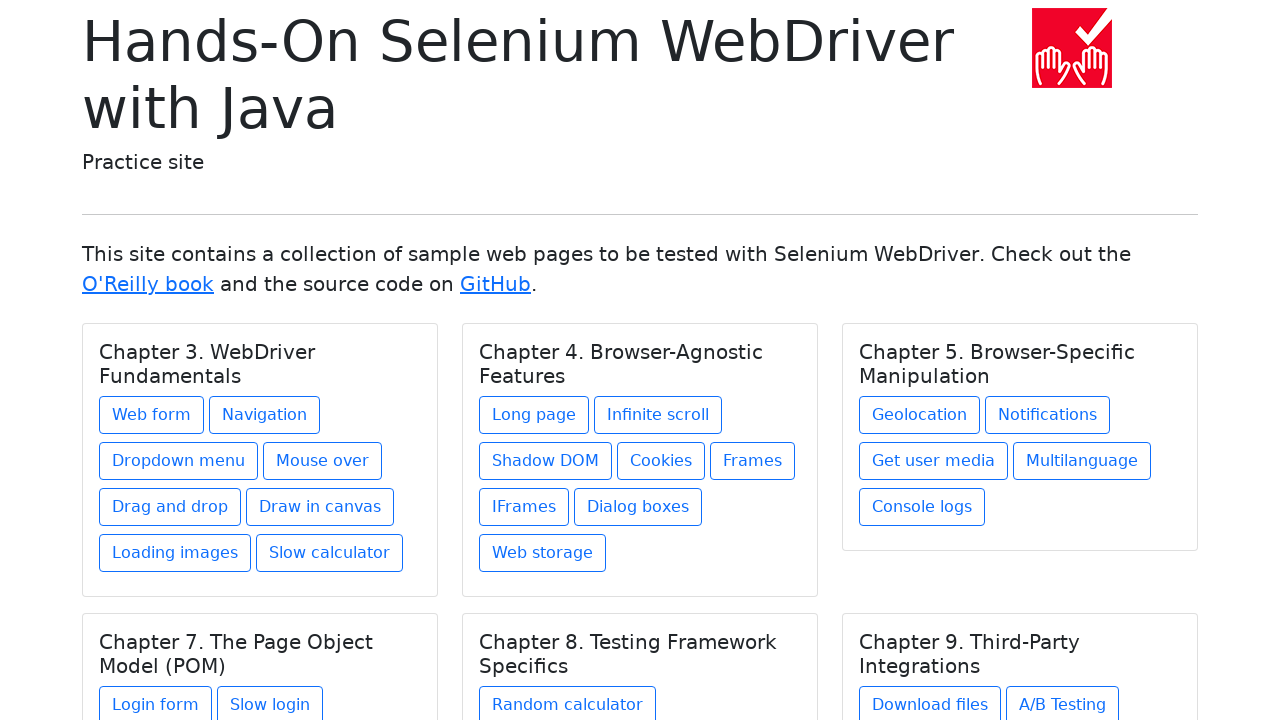

Clicked on the A/B Testing link under Chapter 9 at (1062, 701) on xpath=//h5[text()='Chapter 9. Third-Party Integrations']/../a[@href='ab-testing.
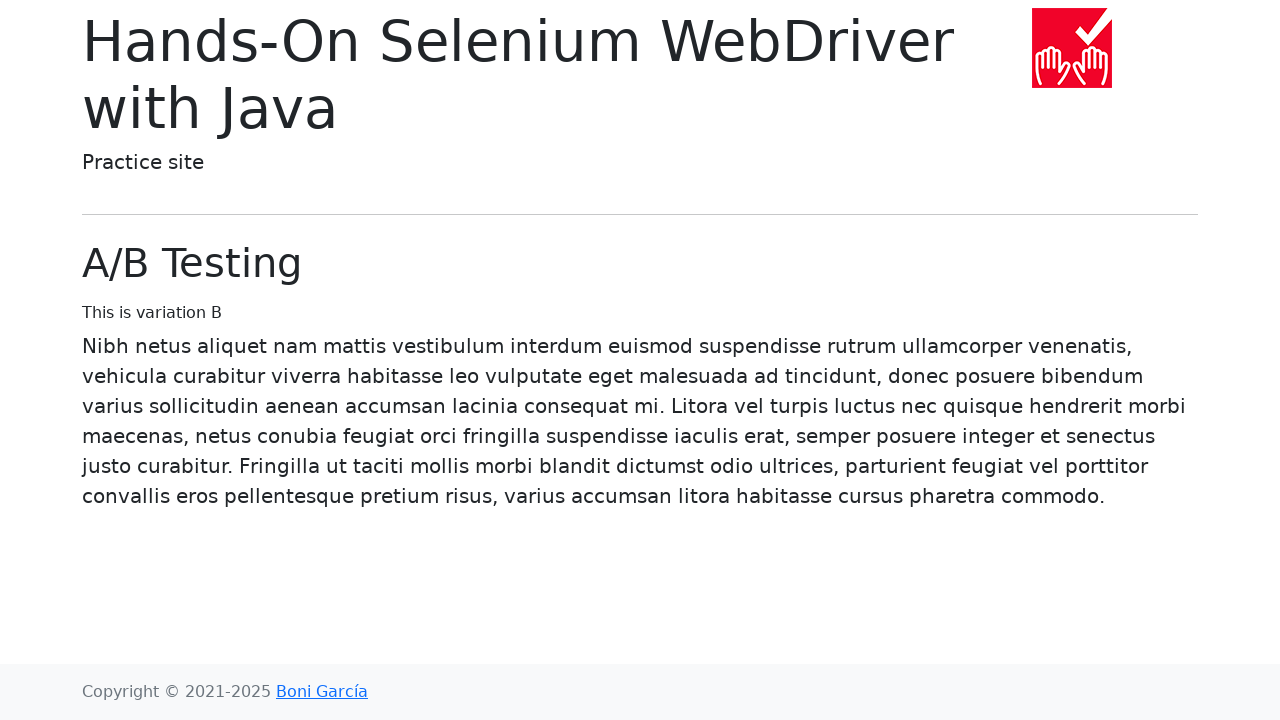

A/B Testing page loaded and page title verified
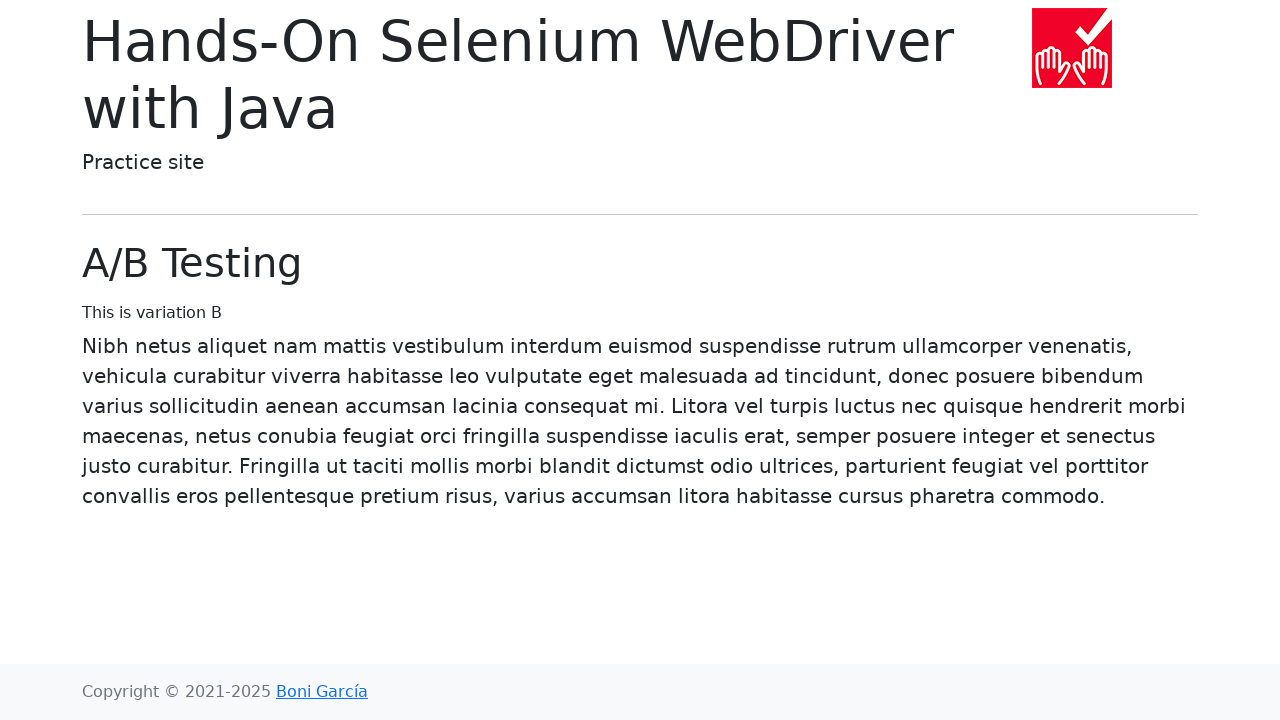

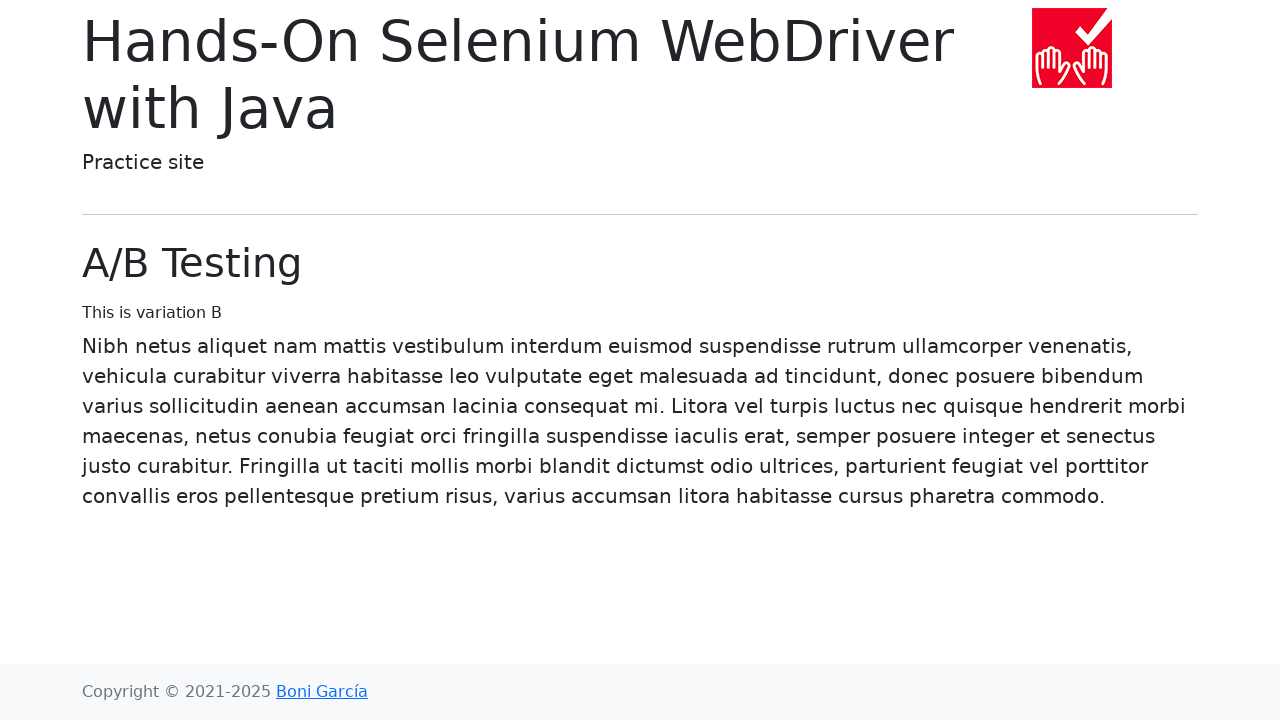